Tests successful signup flow by filling username, email and password fields and submitting the form

Starting URL: https://selenium-blog.herokuapp.com

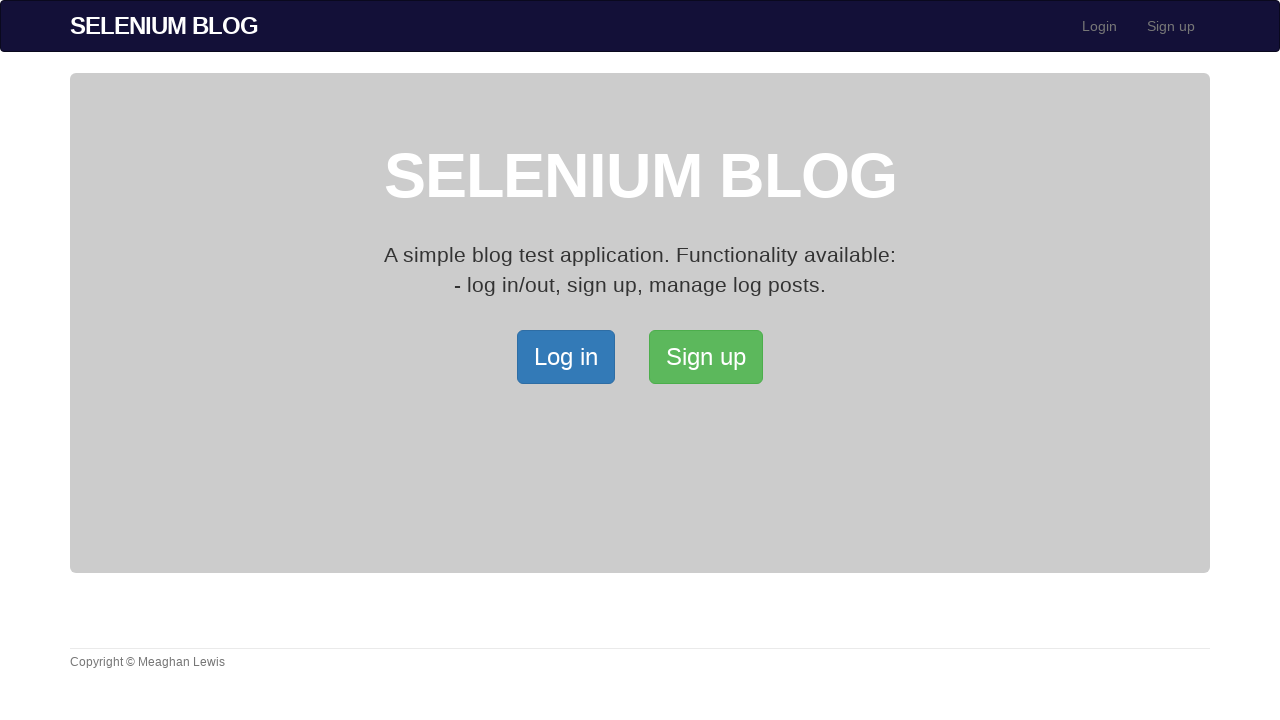

Clicked signup button to open signup page at (706, 357) on xpath=/html/body/div[2]/div/a[2]
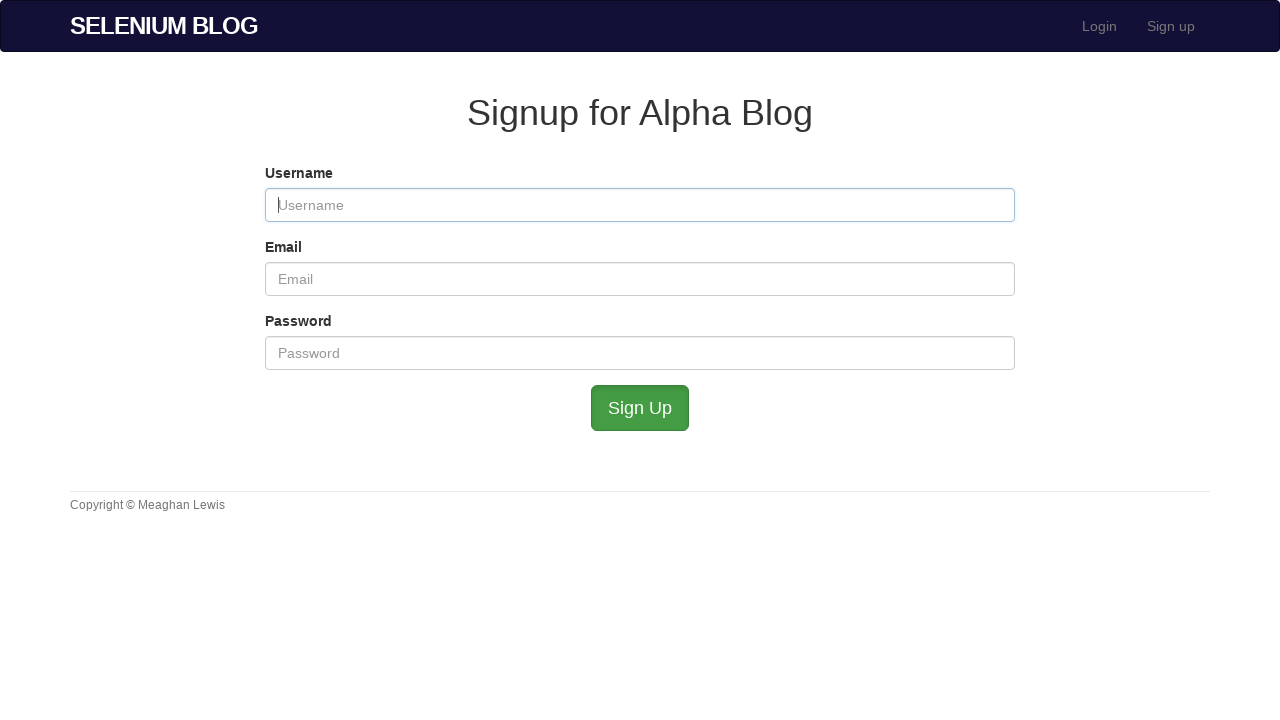

Filled username field with 'Fatima22222' on #user_username
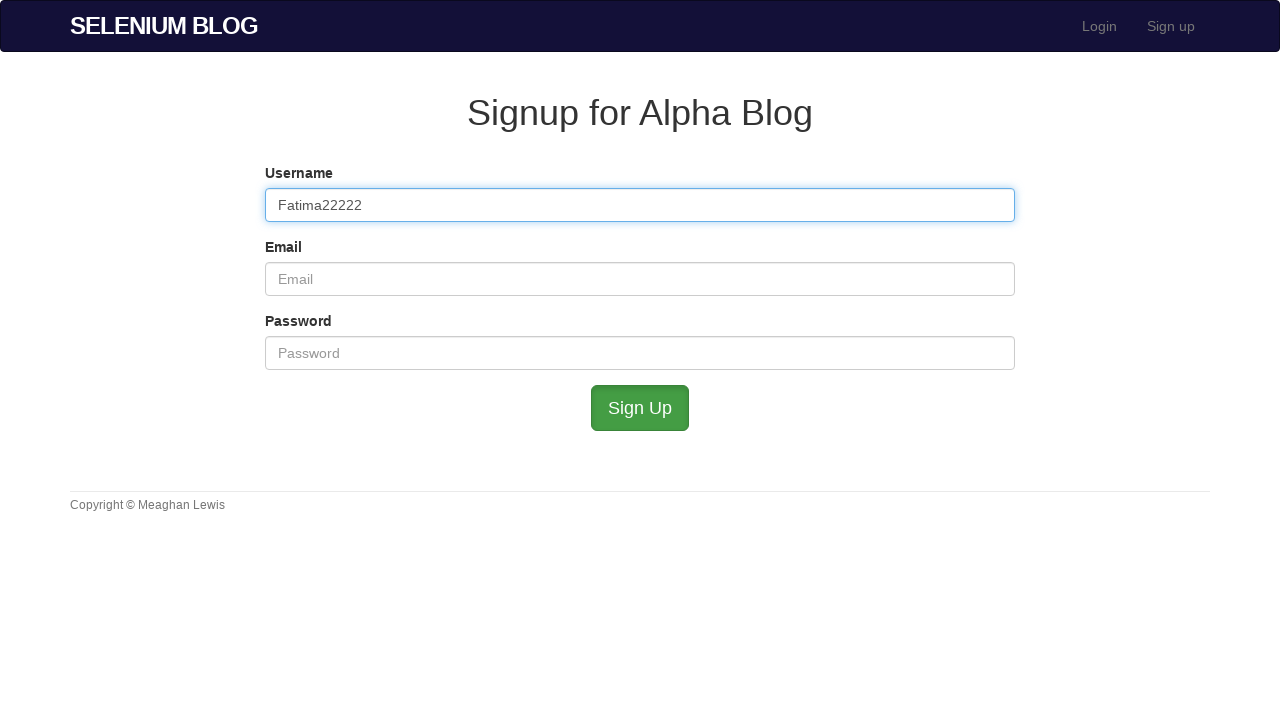

Filled email field with 'fumoru22222@mailinator.com' on #user_email
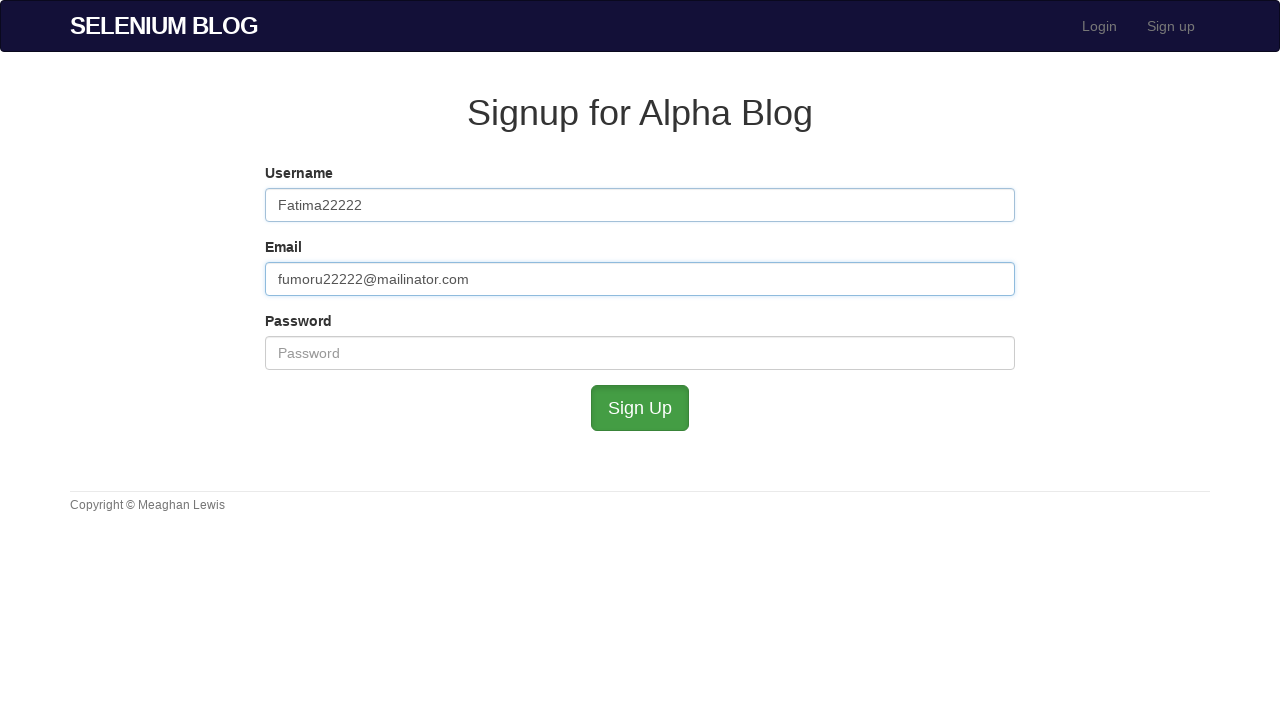

Filled password field with 'passcode22222' on #user_password
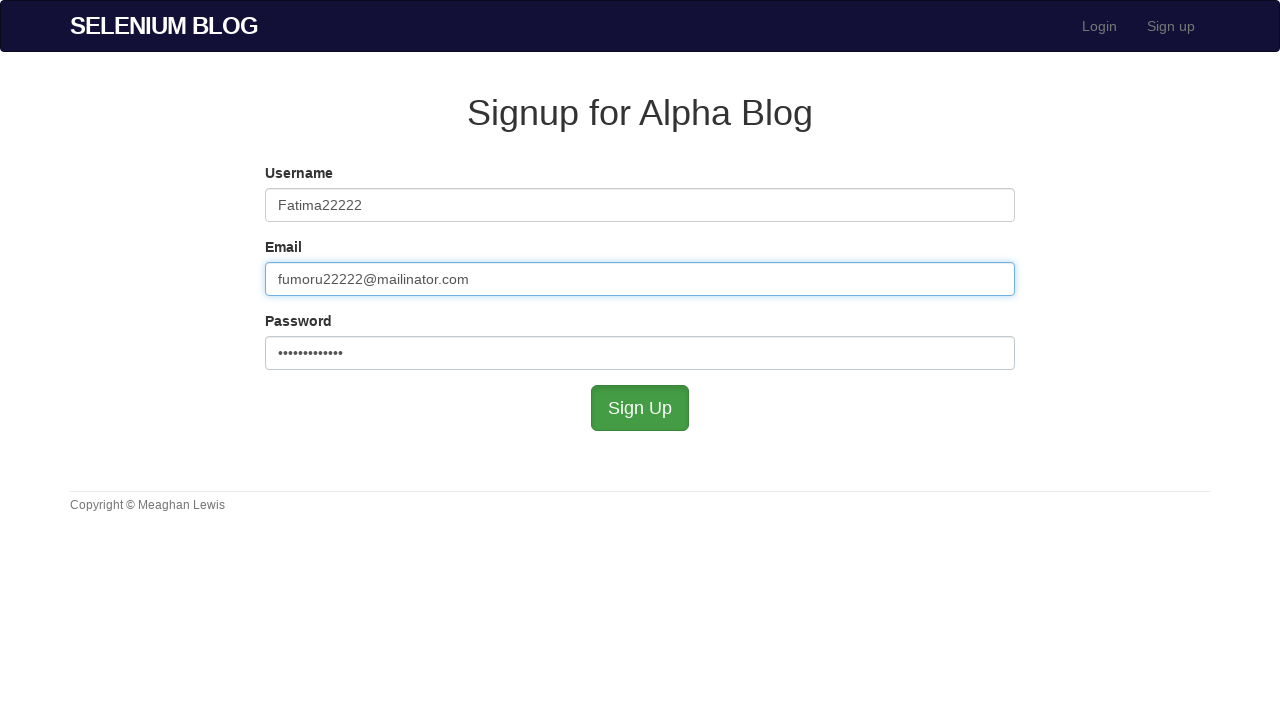

Clicked signup submit button to complete registration at (640, 408) on #submit
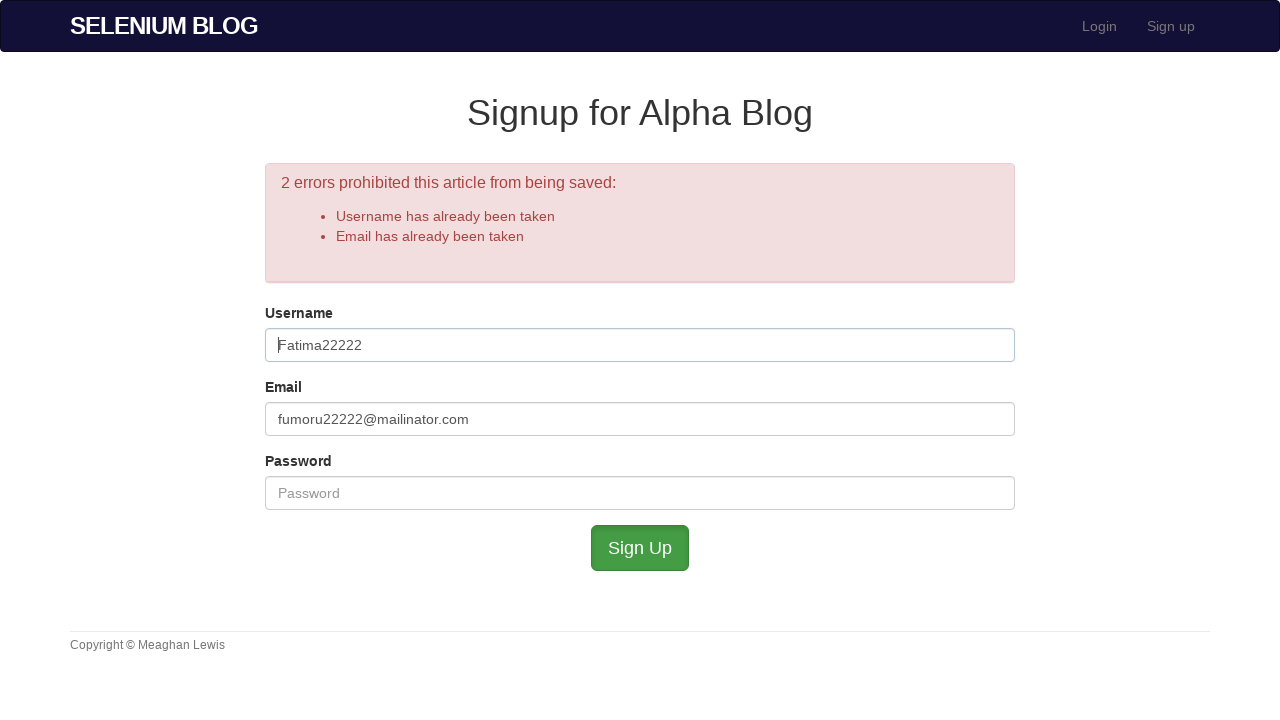

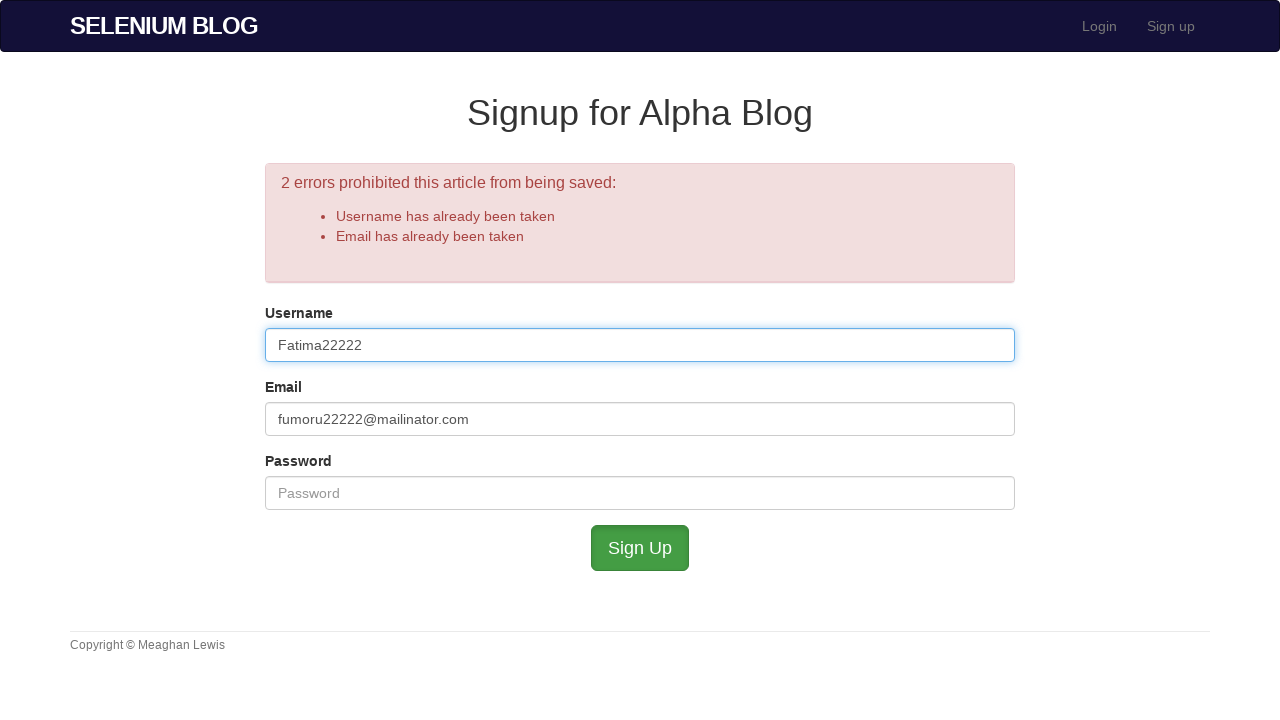